Tests the forgot password functionality by clicking the "Forgot Password?" link on the sign-in page, entering an email address, and submitting the form to request a password reset.

Starting URL: https://app.ckcapital.co.uk/signin

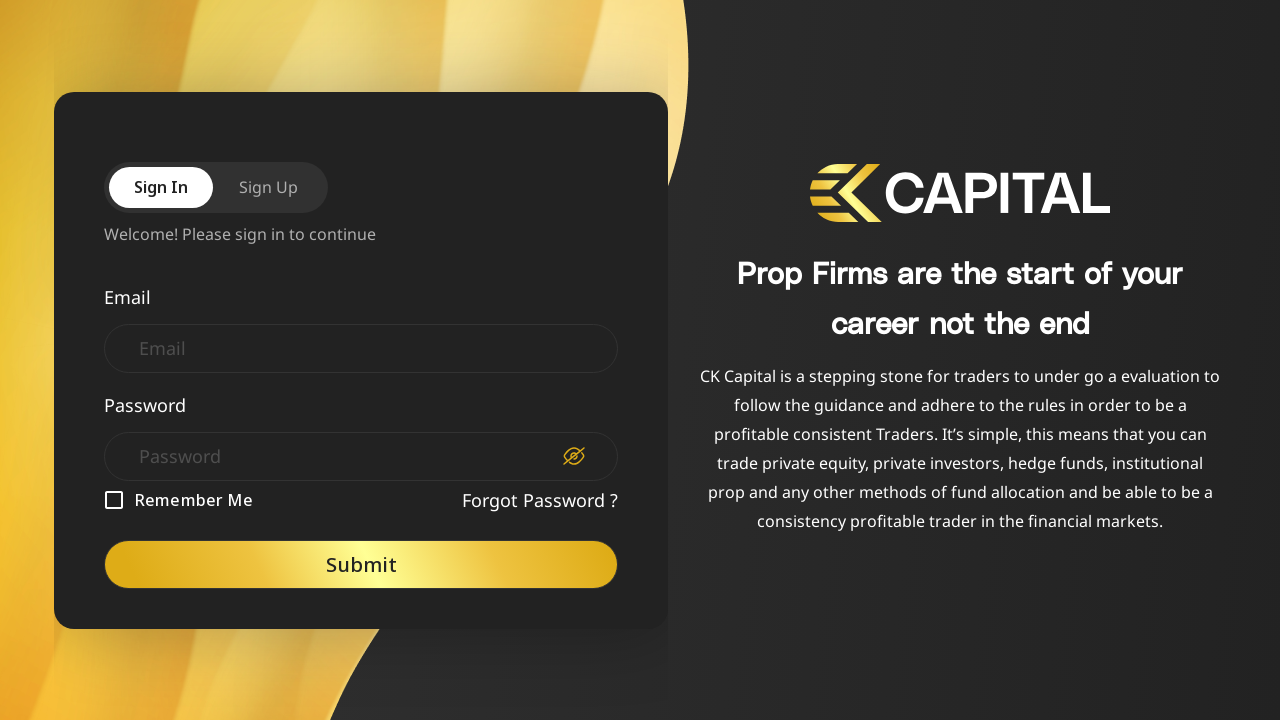

Clicked 'Forgot Password ?' link on sign-in page at (540, 500) on xpath=//label[normalize-space()='Forgot Password ?']
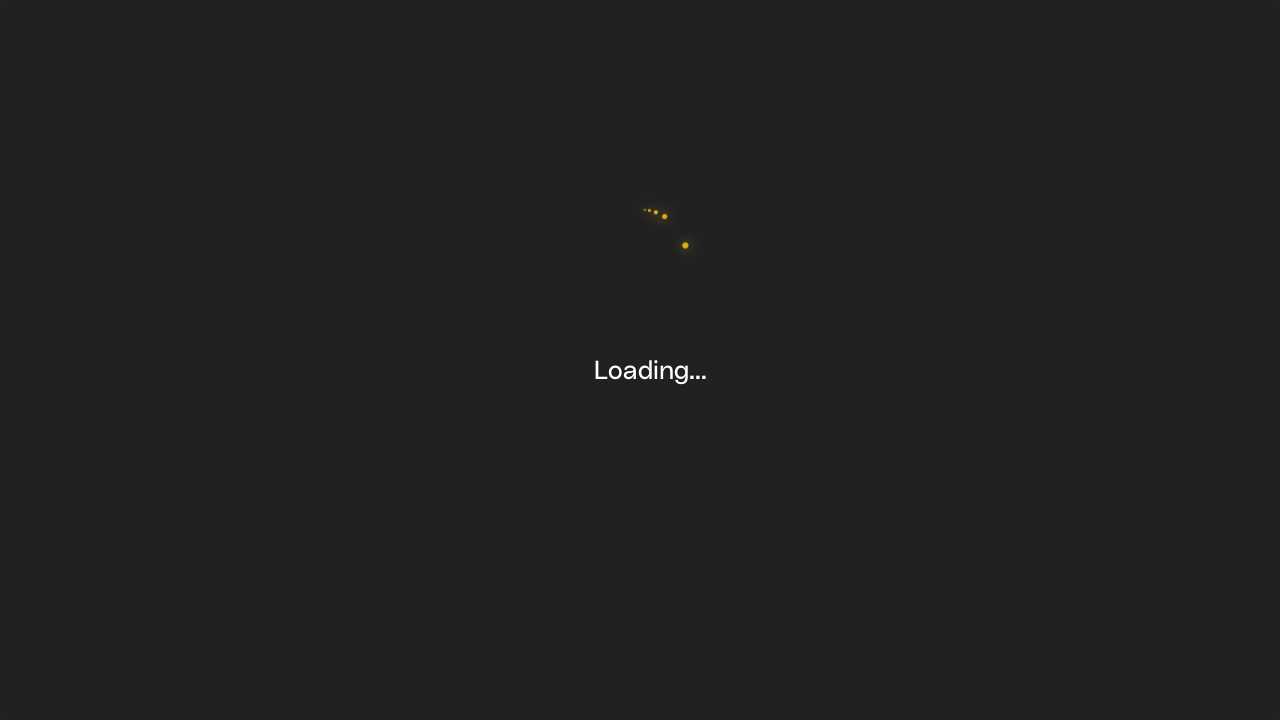

Email input field loaded
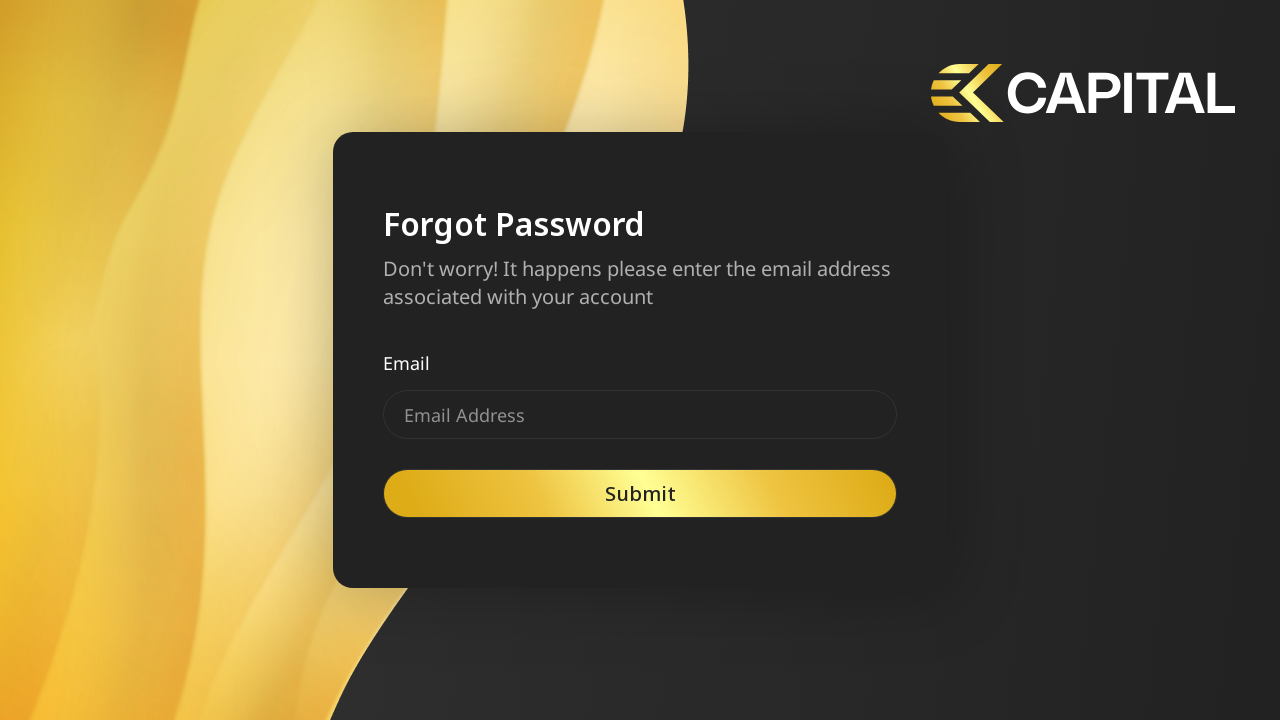

Entered email address 'testuser2024@example.com' in email field on #email
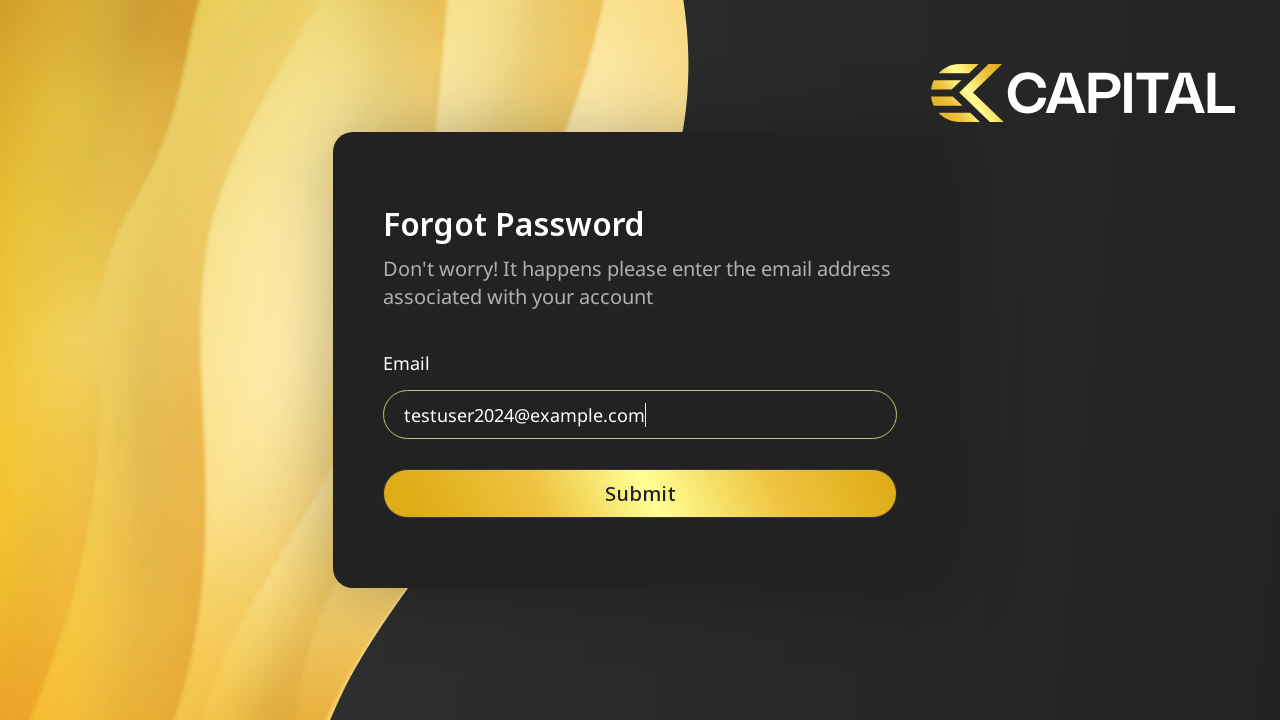

Clicked Submit button to request password reset at (640, 494) on xpath=//button[normalize-space()='Submit']
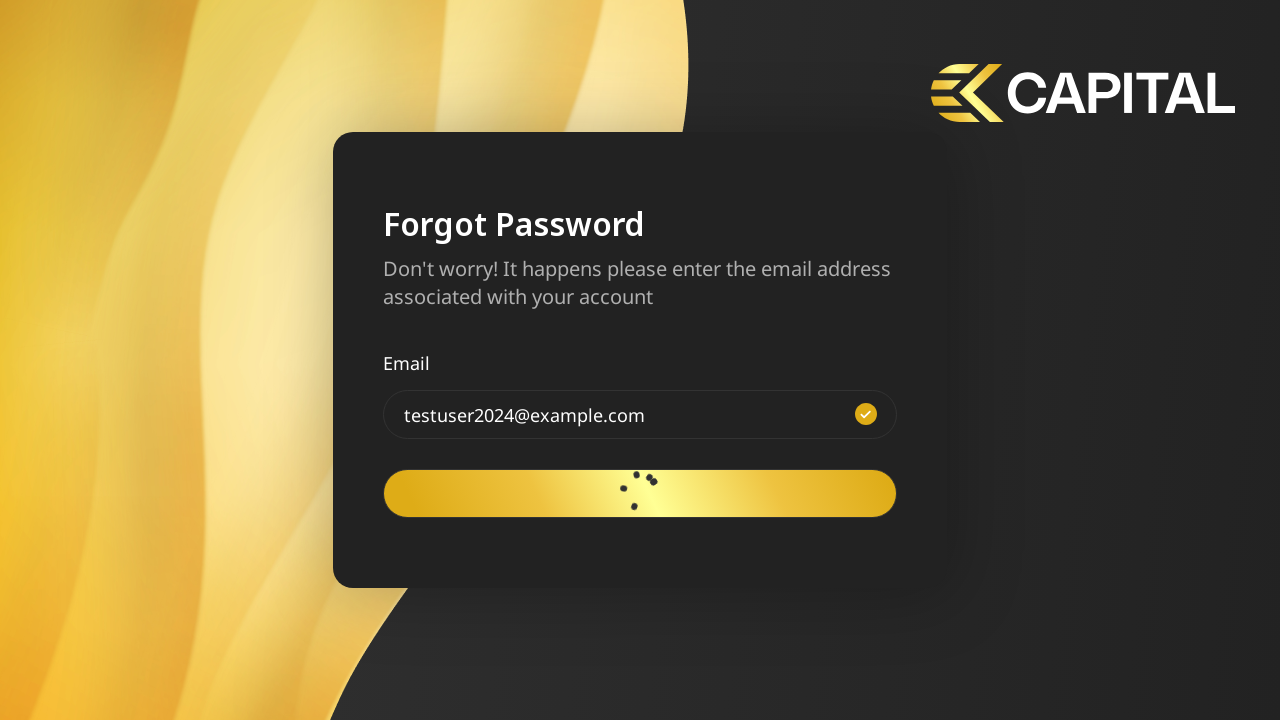

Password reset response message appeared (success or error)
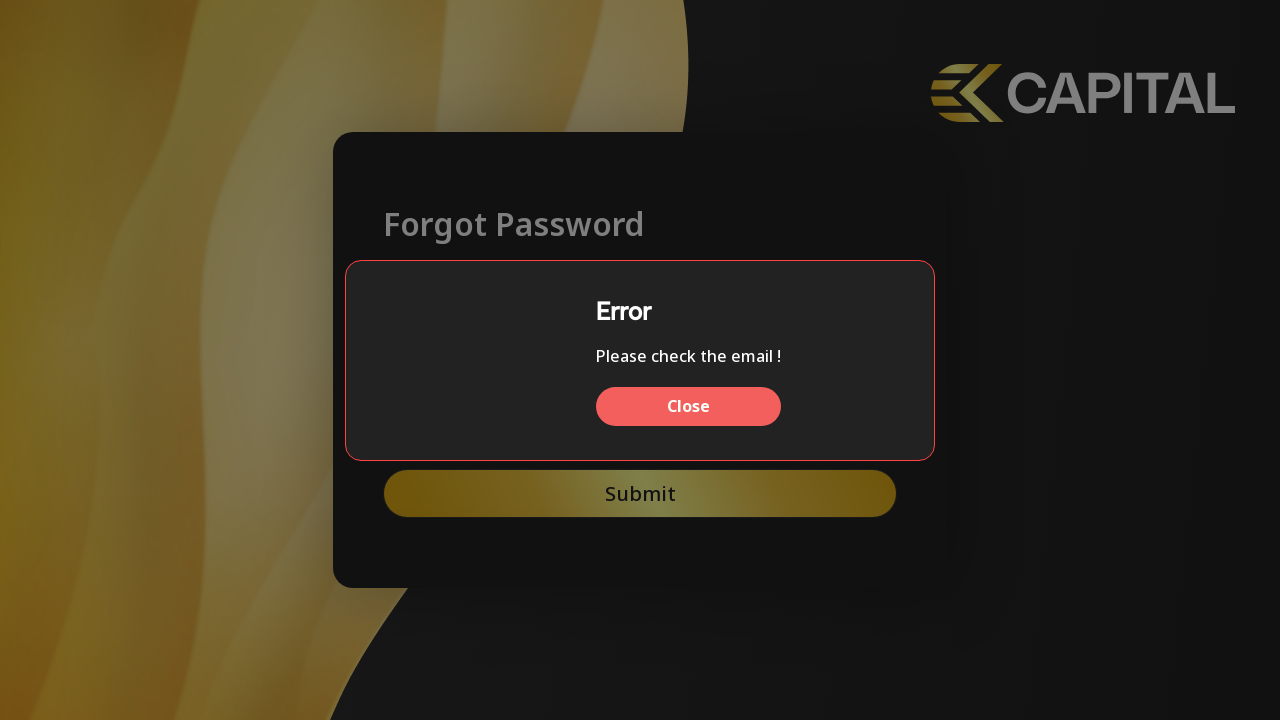

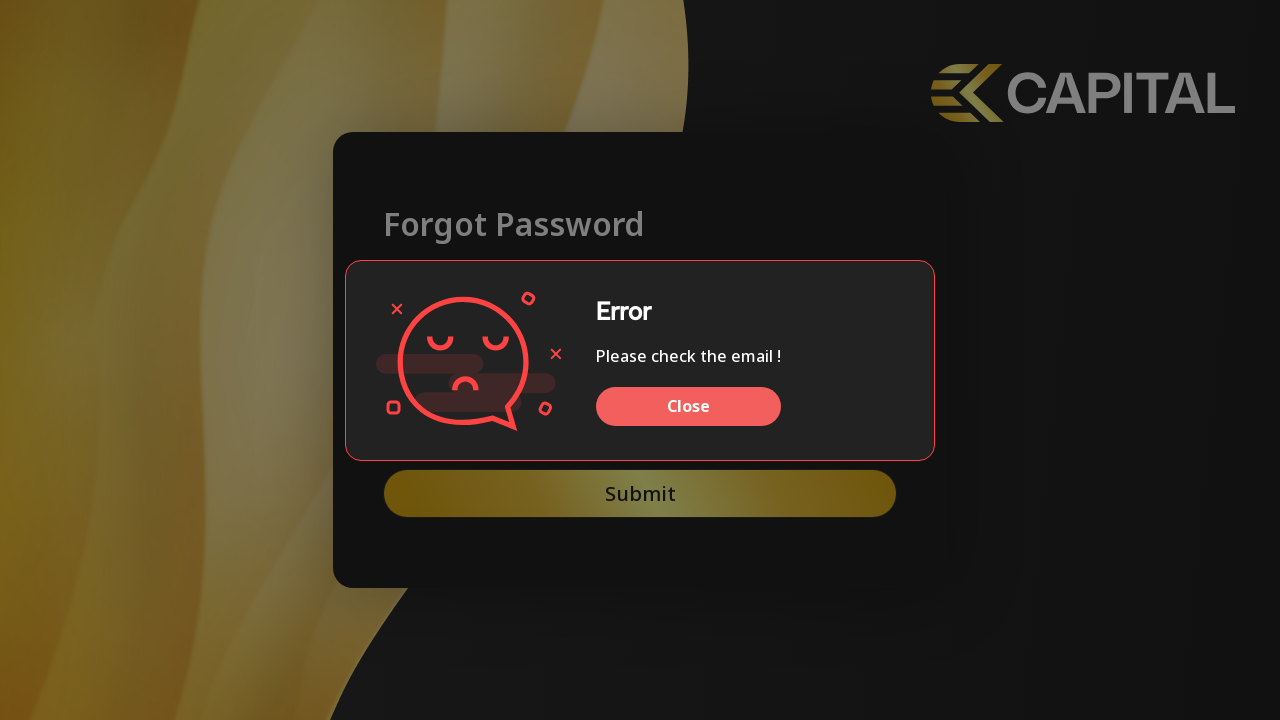